Tests keyboard operations using ActionChains by typing in a username field, pressing Tab to move focus, then selecting all text with Ctrl+A

Starting URL: http://theTestingworld.com/testings

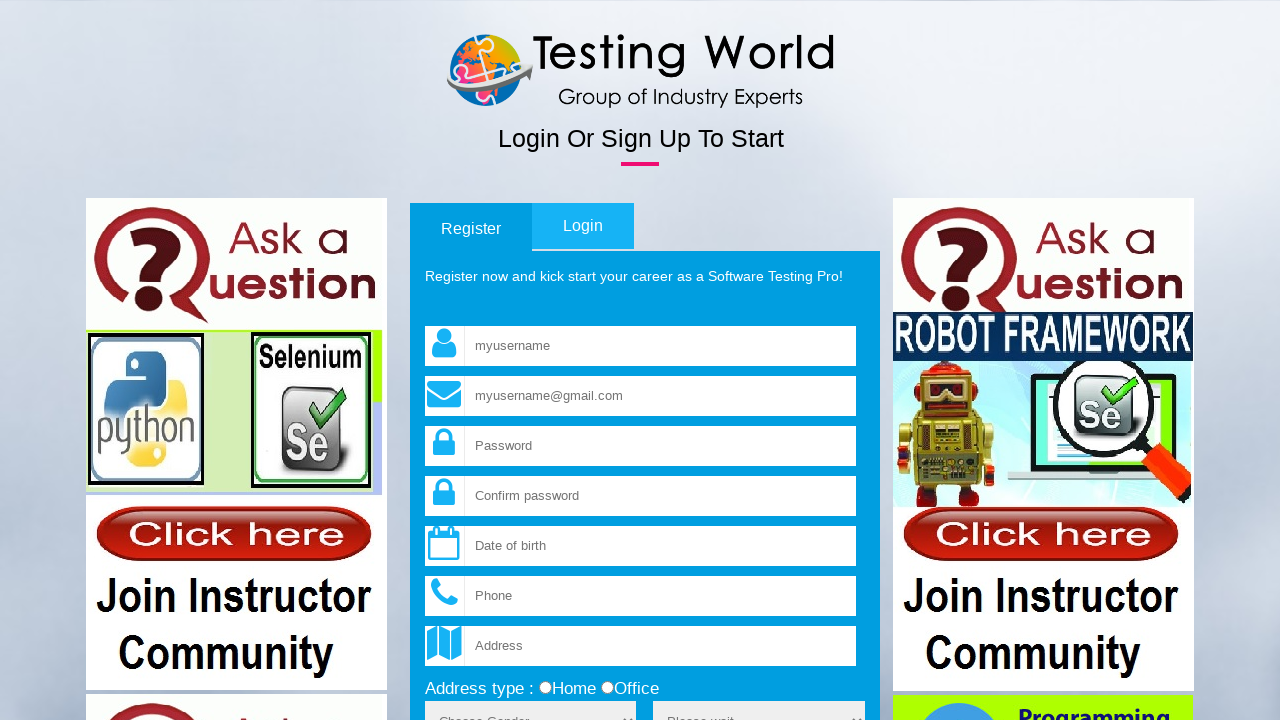

Typed 'Hello' into username field on input[name='fld_username']
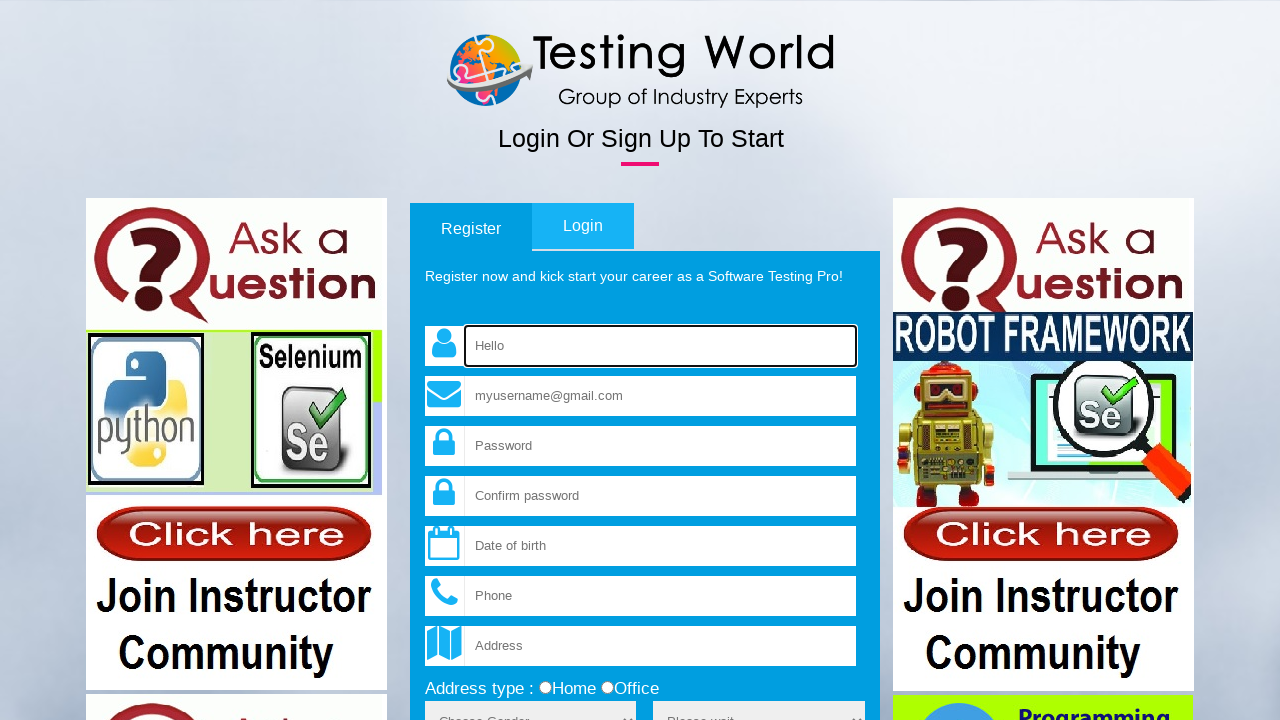

Pressed Tab to move focus to next field
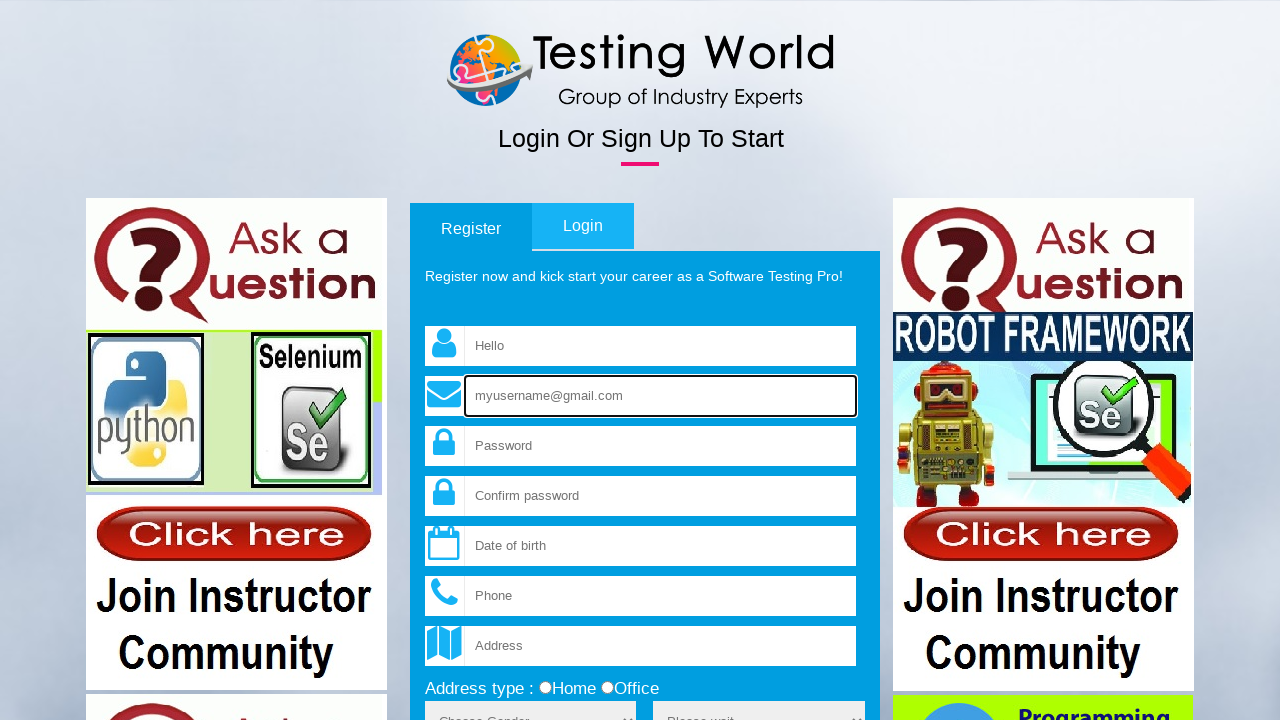

Pressed Ctrl+A to select all text
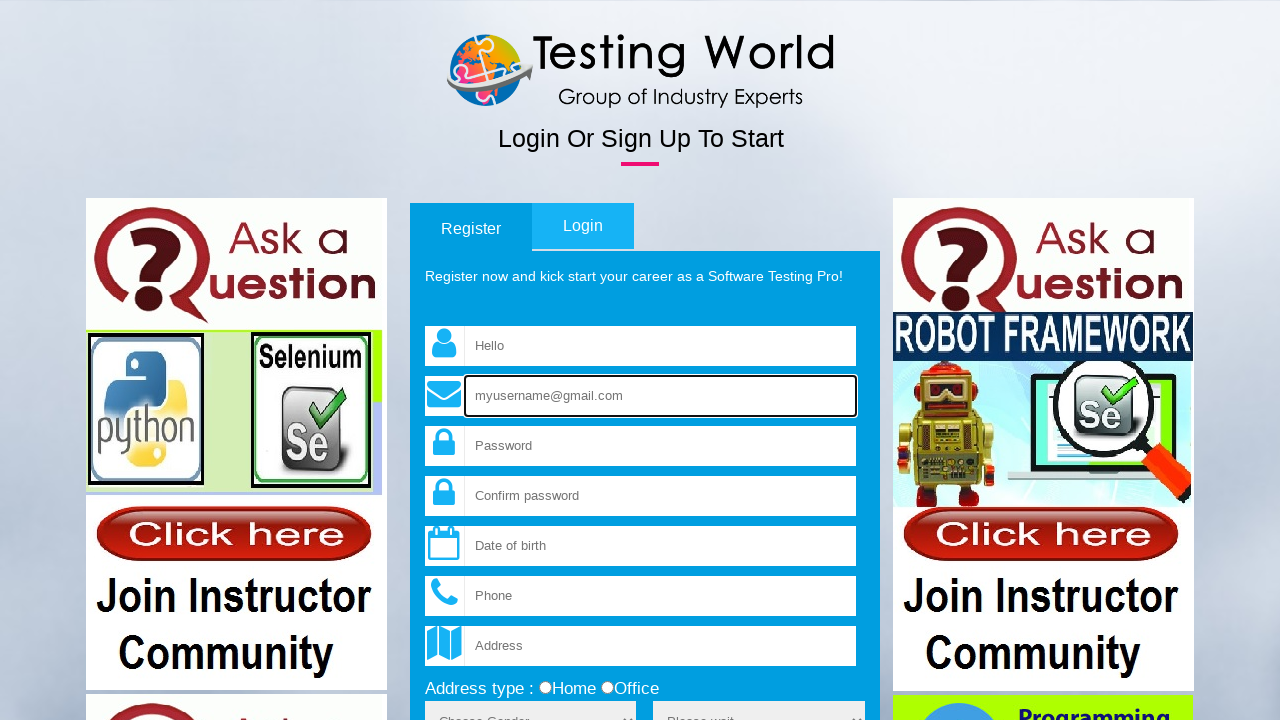

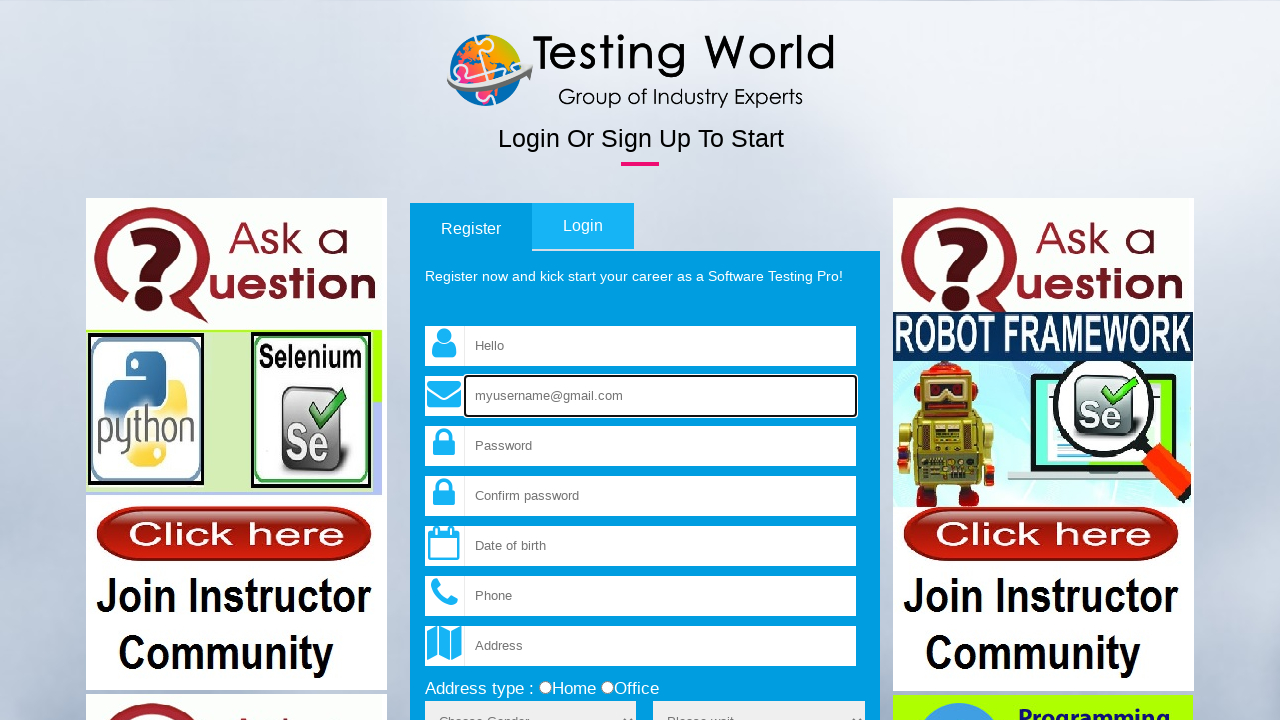